Tests AJAX functionality by clicking a button and waiting for dynamic content to load using explicit wait

Starting URL: http://www.uitestingplayground.com/ajax

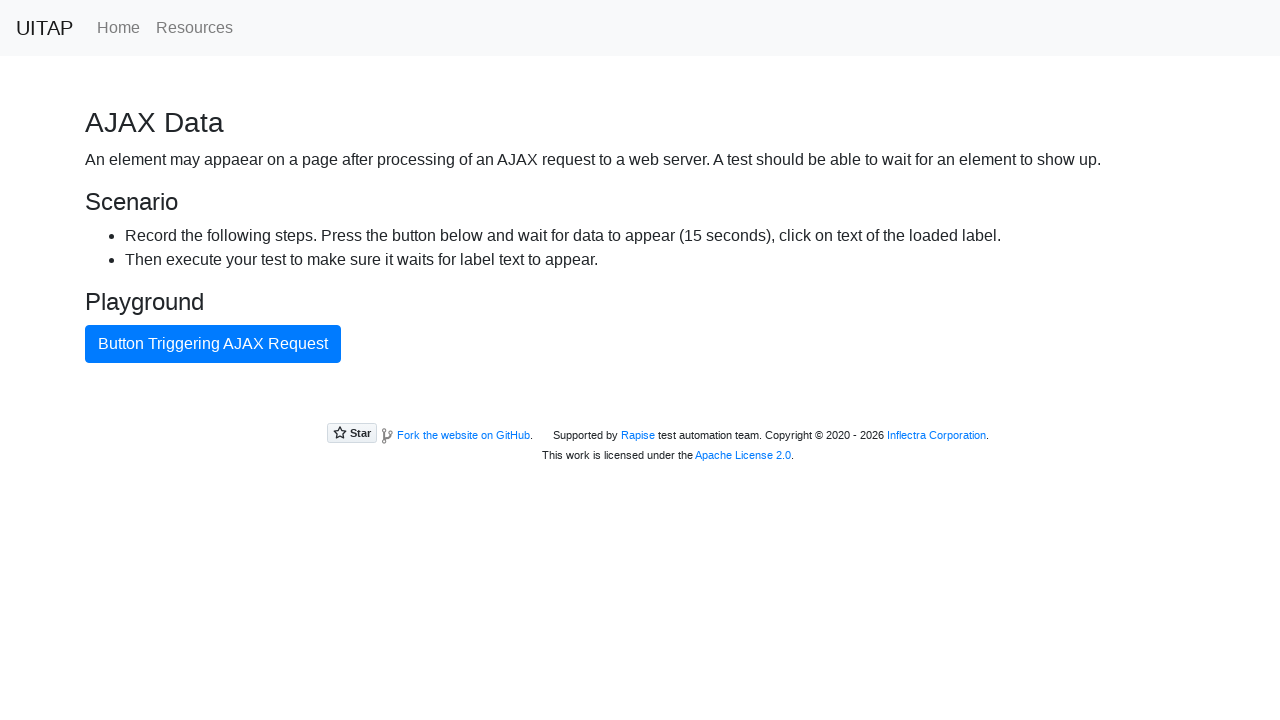

Clicked AJAX button to trigger request at (213, 344) on #ajaxButton
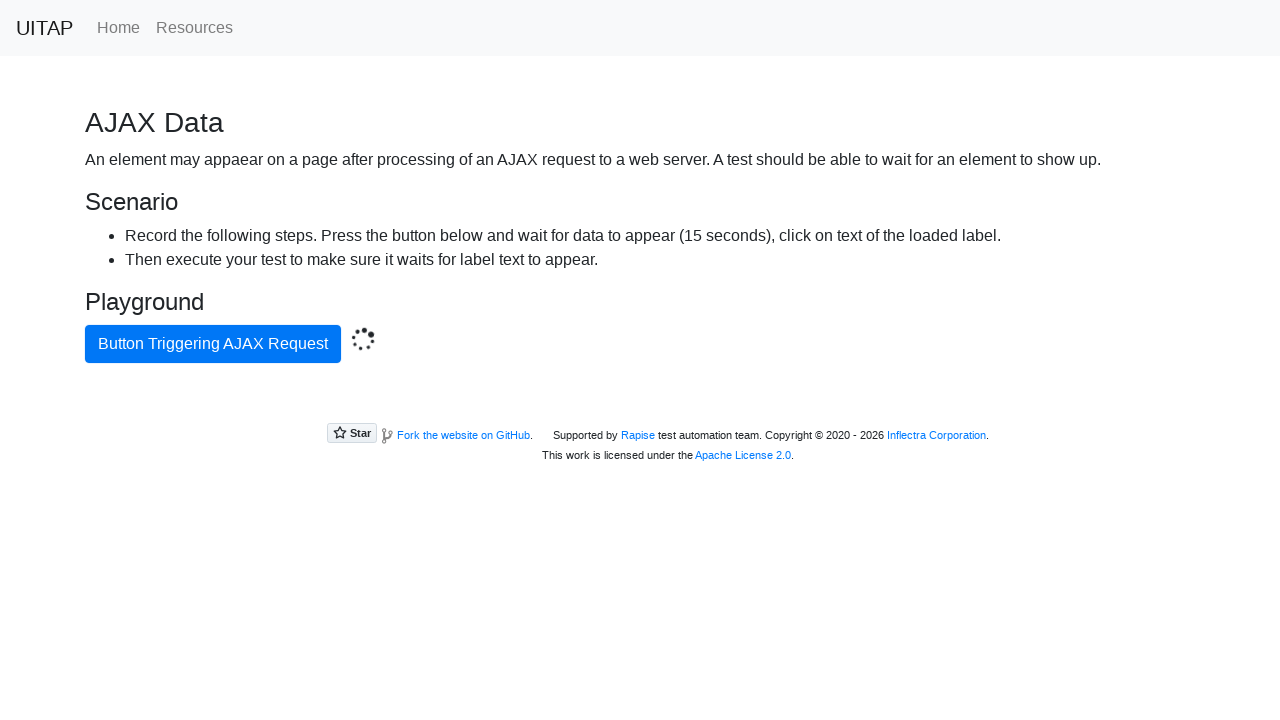

AJAX success message loaded successfully
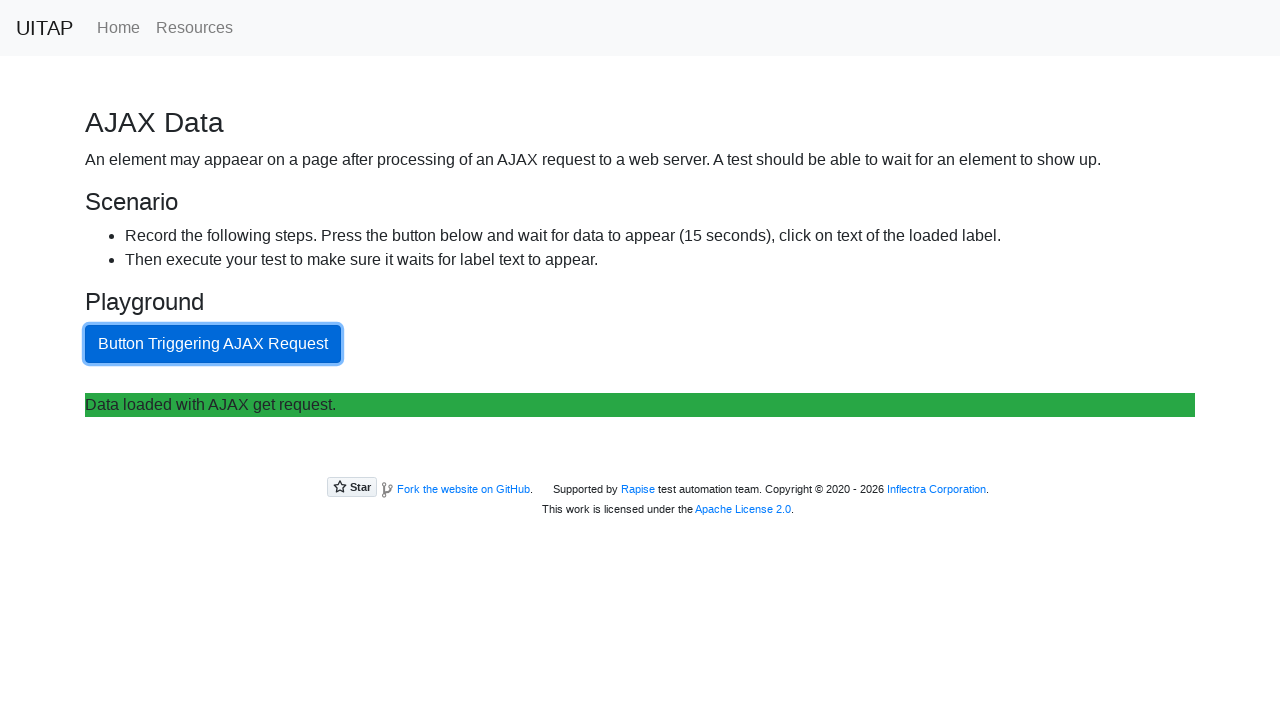

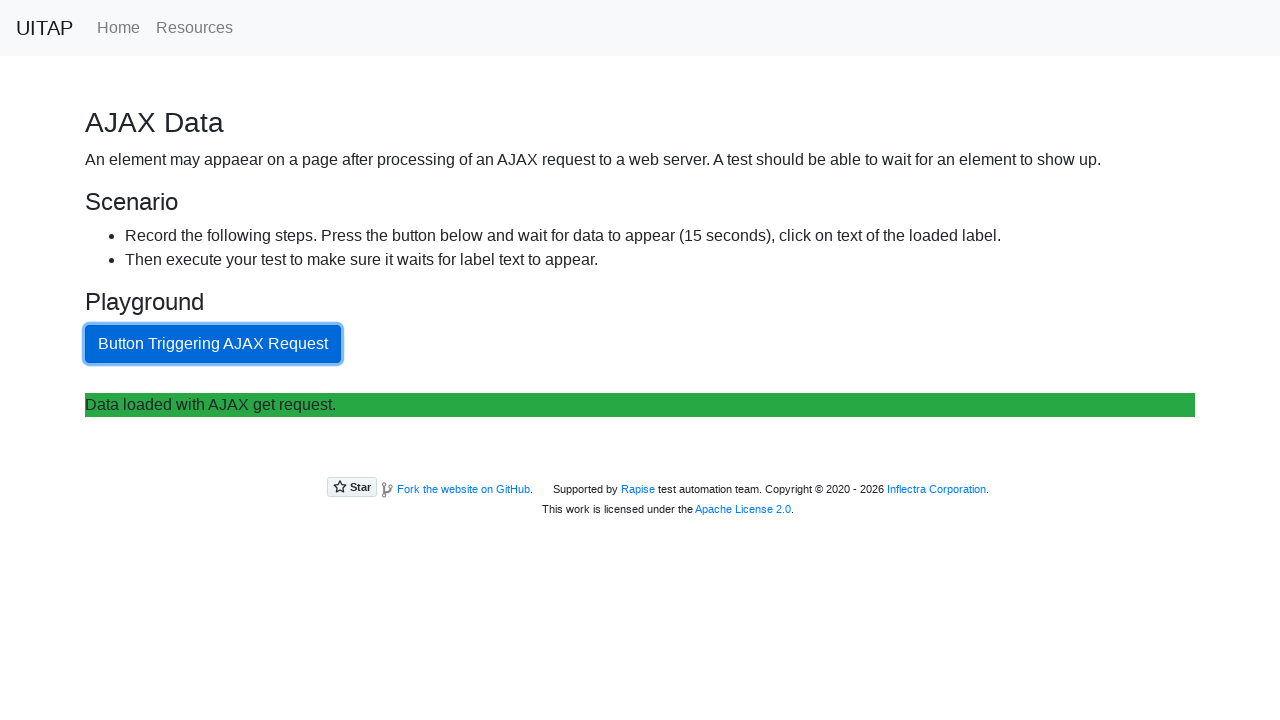